Navigates to the DemoQA automation practice form and verifies the date of birth input field is present and accessible.

Starting URL: https://demoqa.com/automation-practice-form

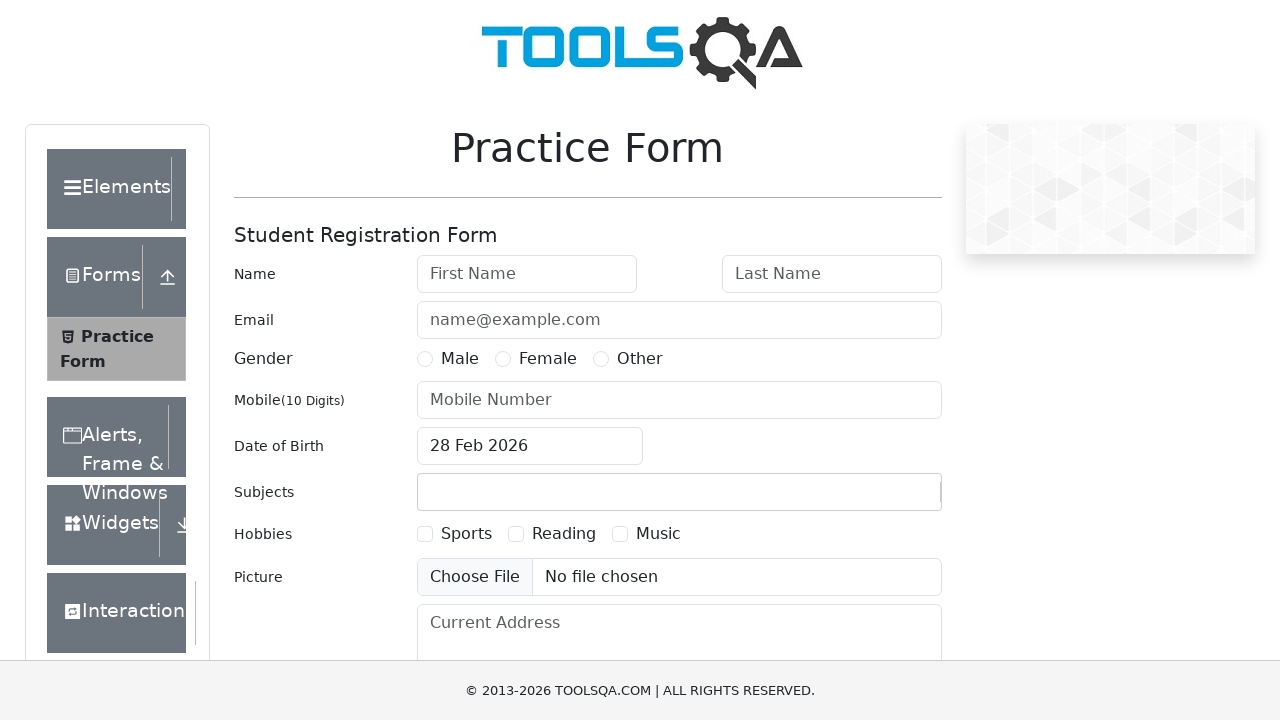

Waited for date of birth input field selector to be present
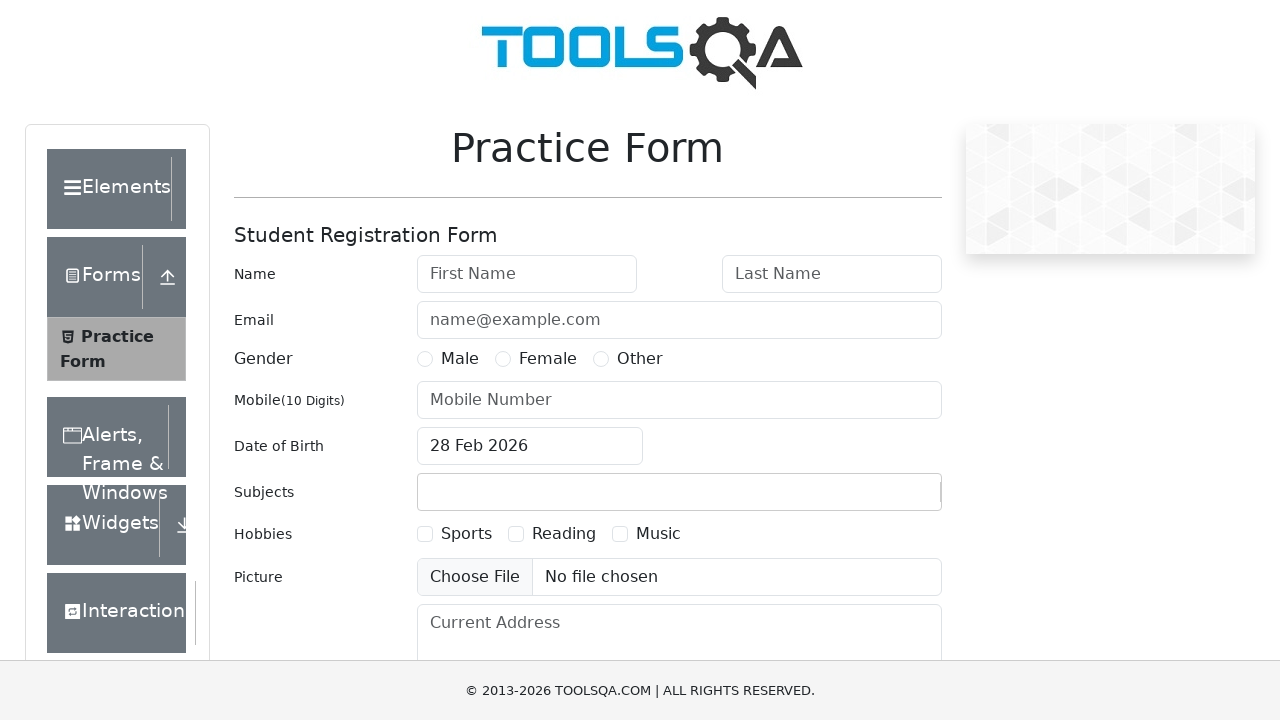

Located the date of birth input element
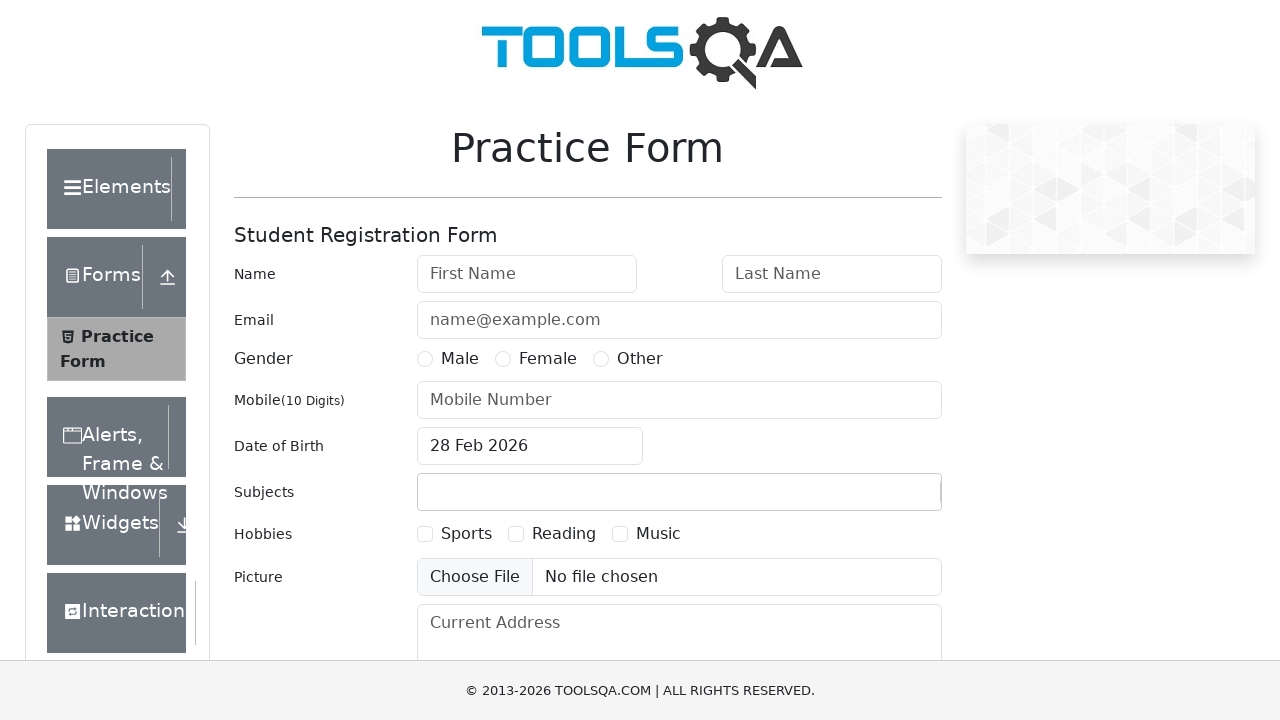

Verified date of birth input field is visible and accessible
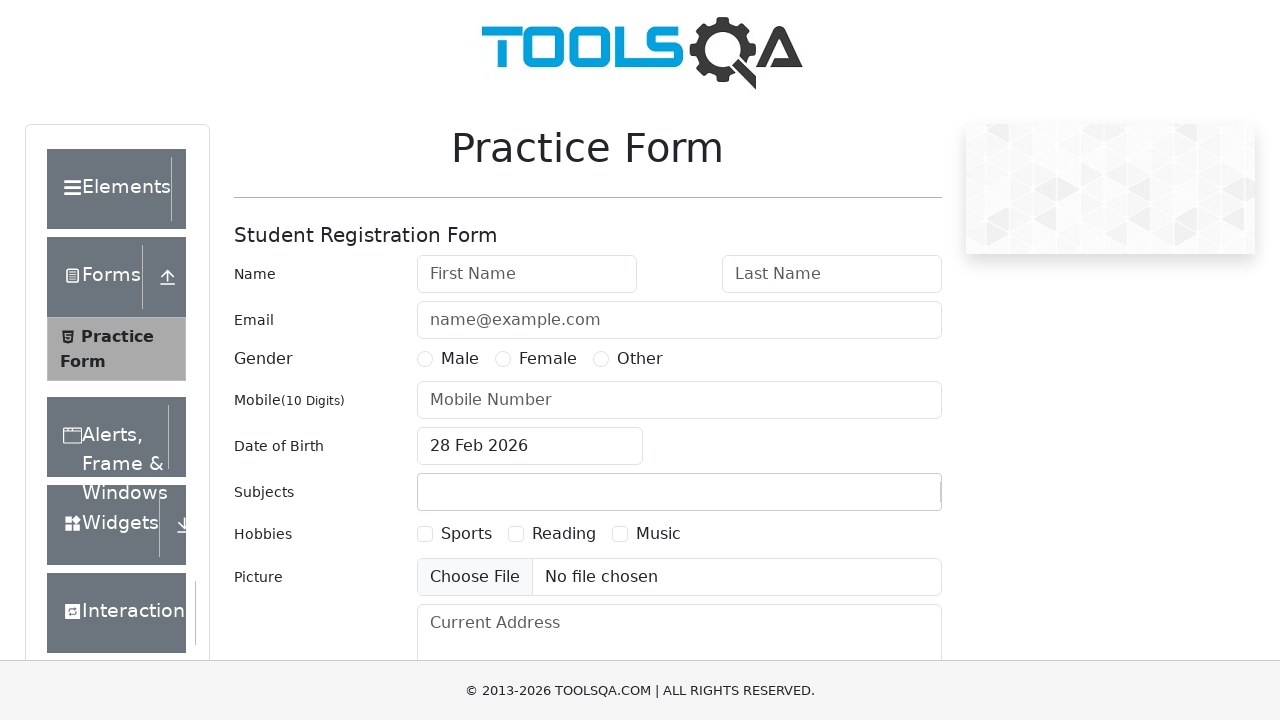

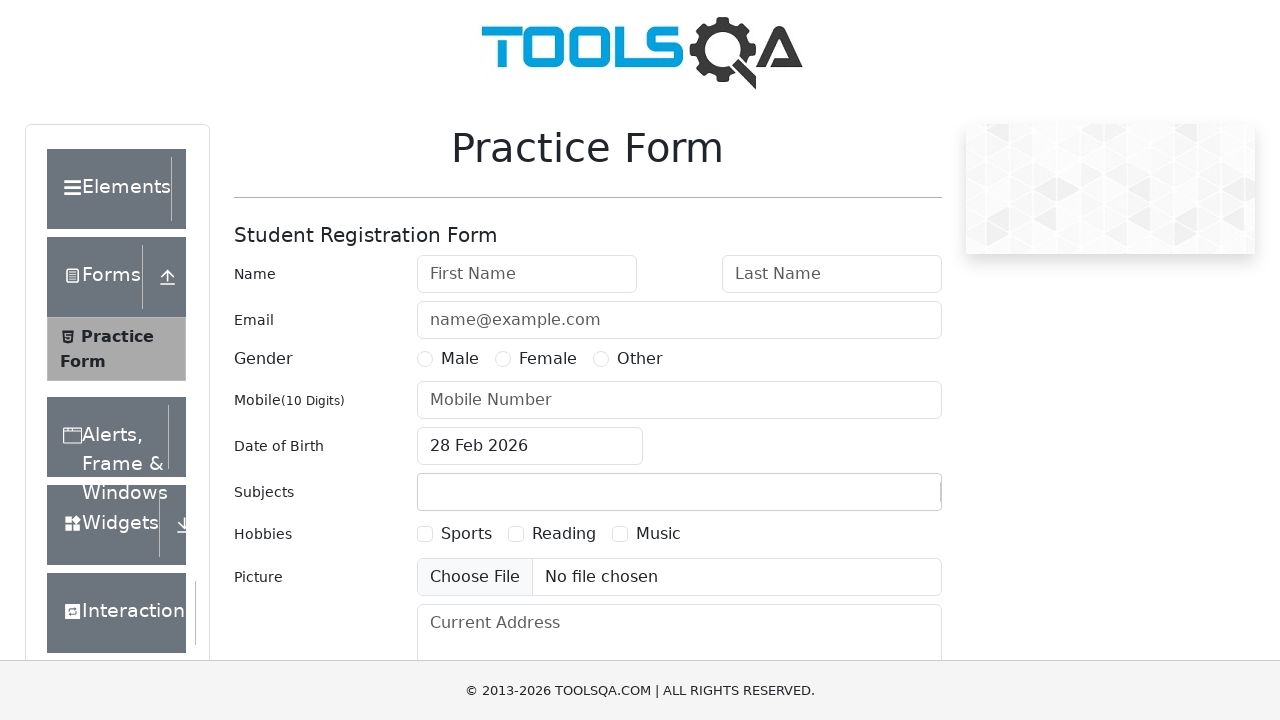